Tests a standard HTML select dropdown by selecting the "Yellow" option

Starting URL: https://demoqa.com/select-menu

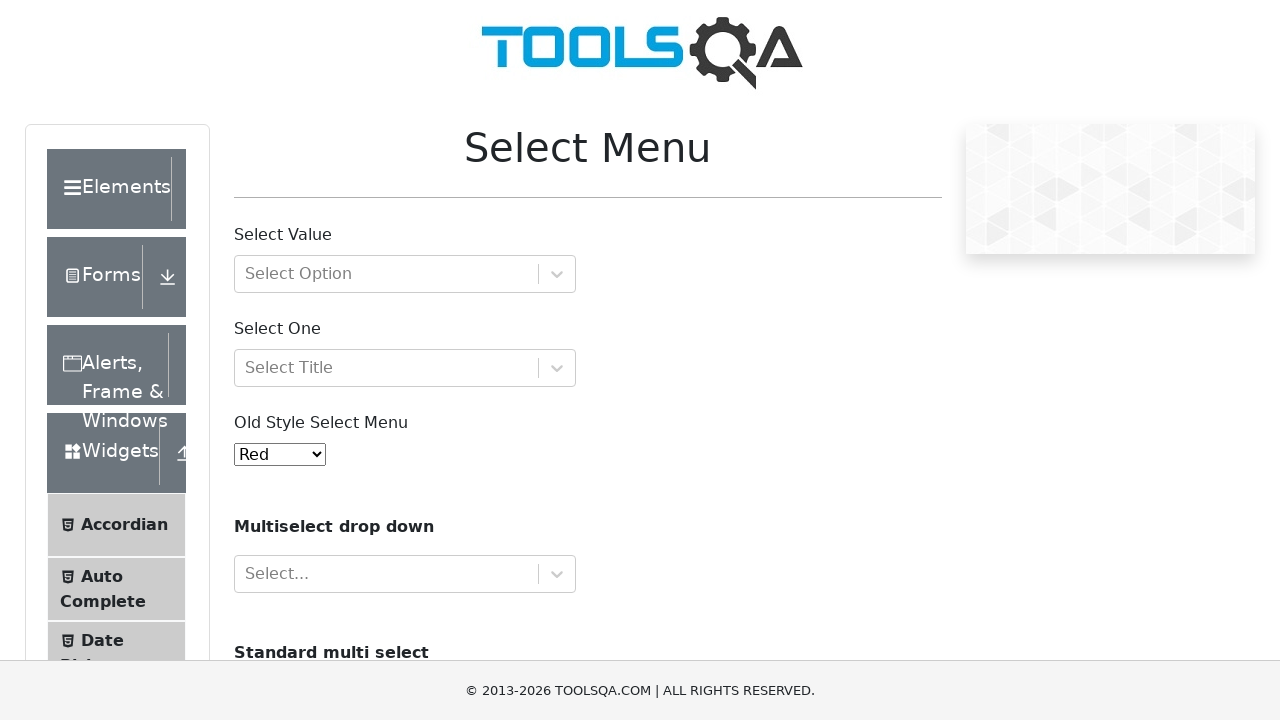

Selected 'Yellow' option from the old-style select dropdown on #oldSelectMenu
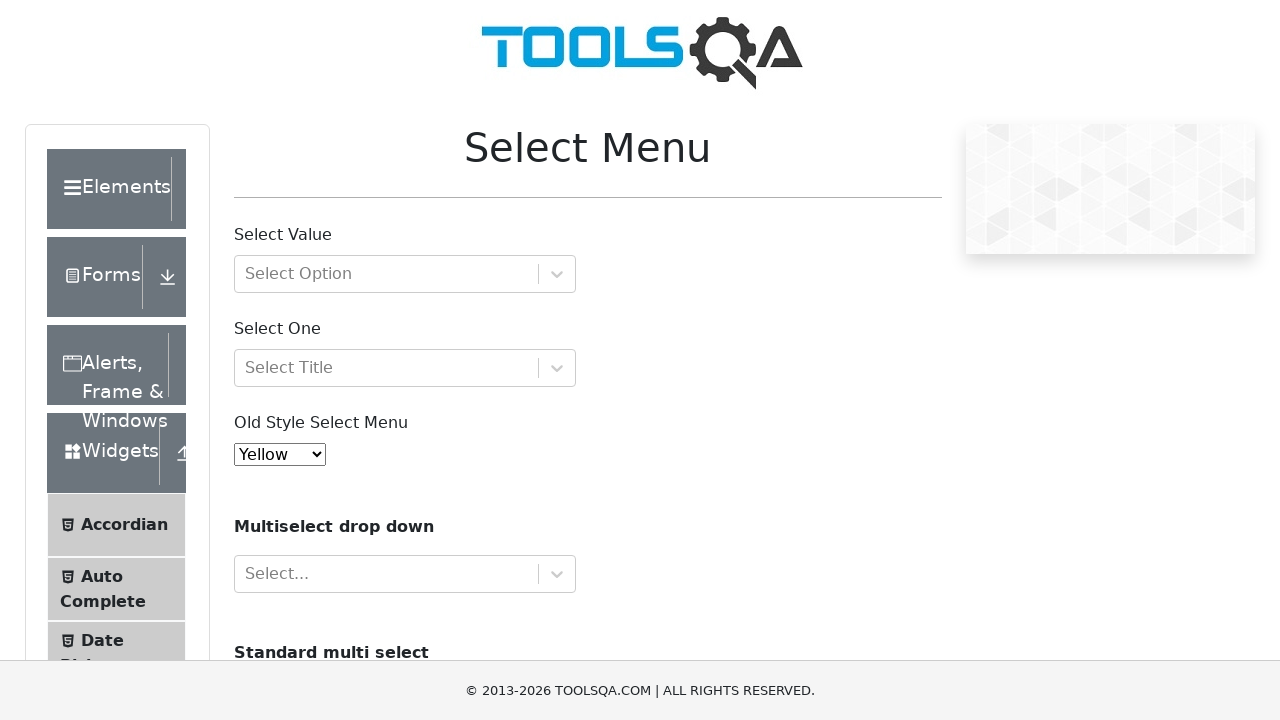

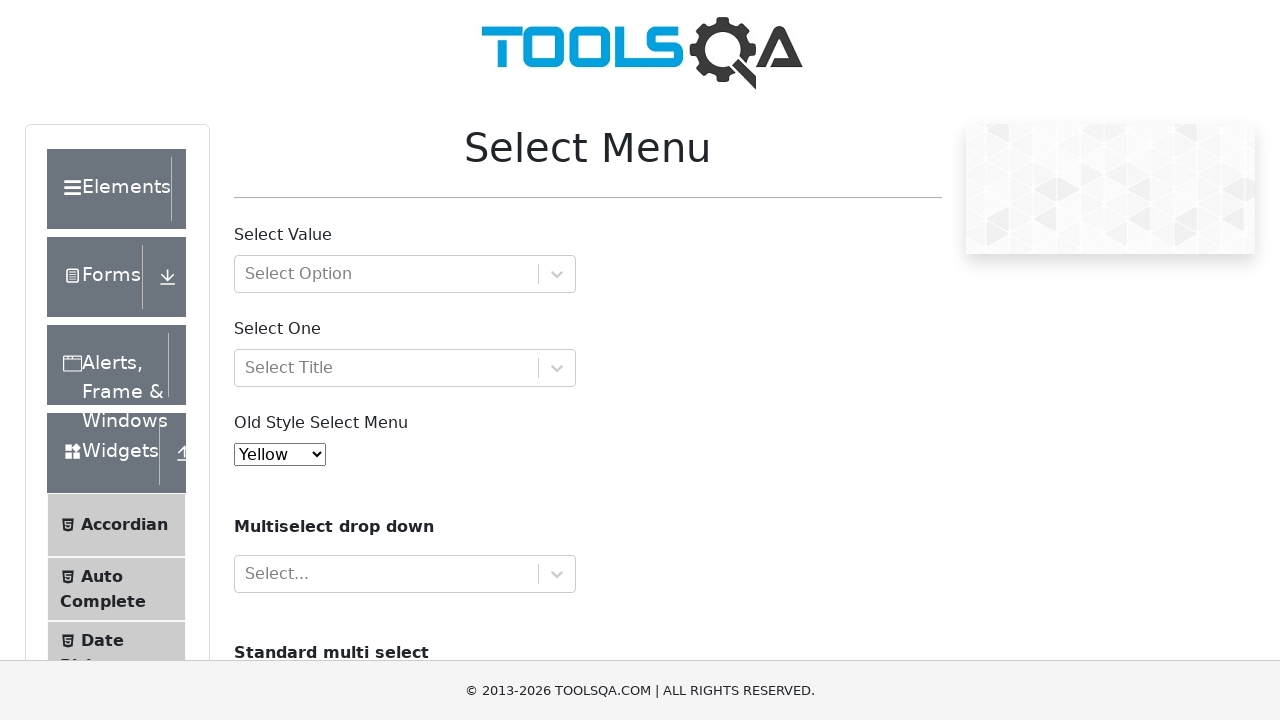